Tests context click (right-click) functionality by right-clicking on the "Mouse Over" element and then pressing arrow down and clicking to select a context menu option.

Starting URL: http://www.uitestingplayground.com/

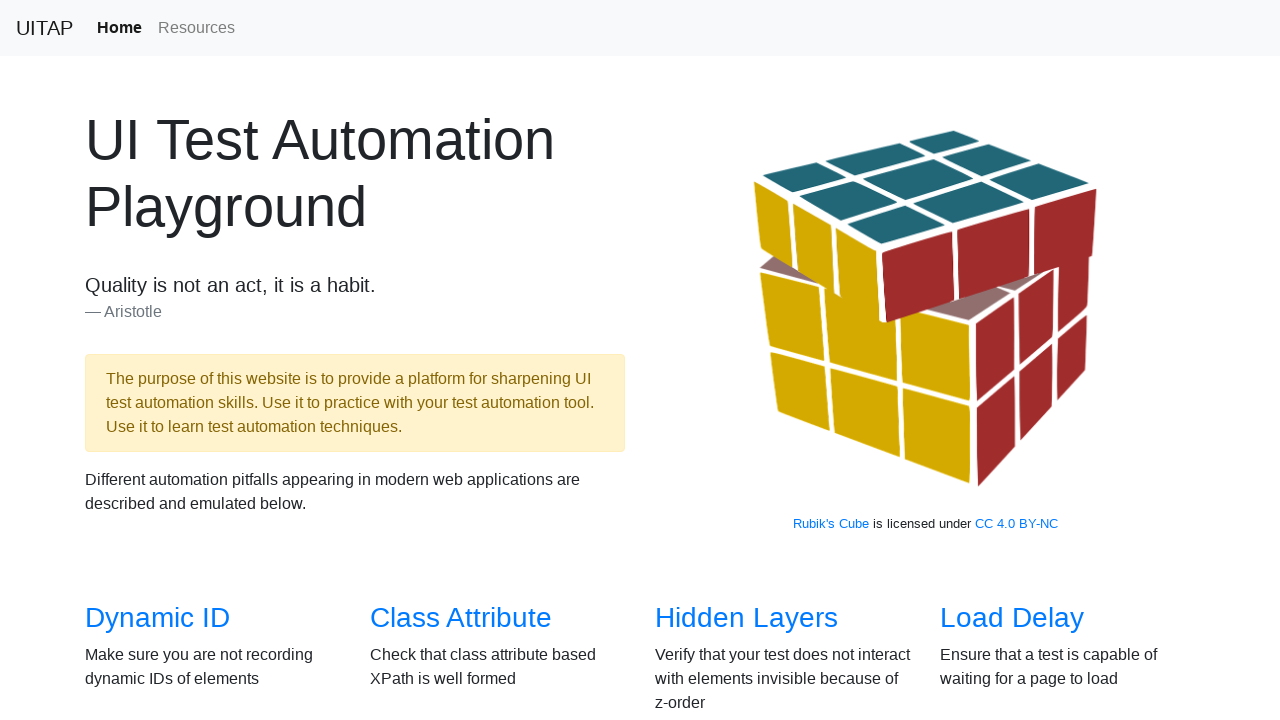

Located 'Mouse Over' element
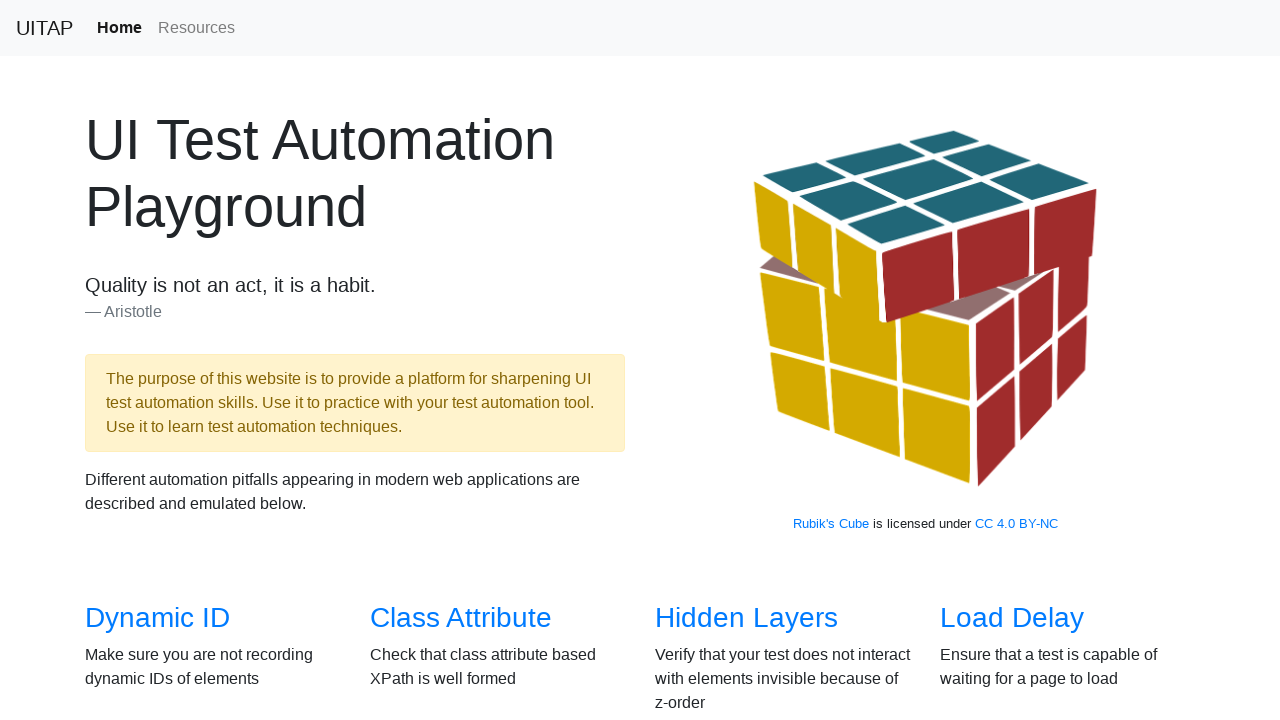

Right-clicked on 'Mouse Over' element to open context menu at (732, 360) on xpath=//*[text()='Mouse Over']
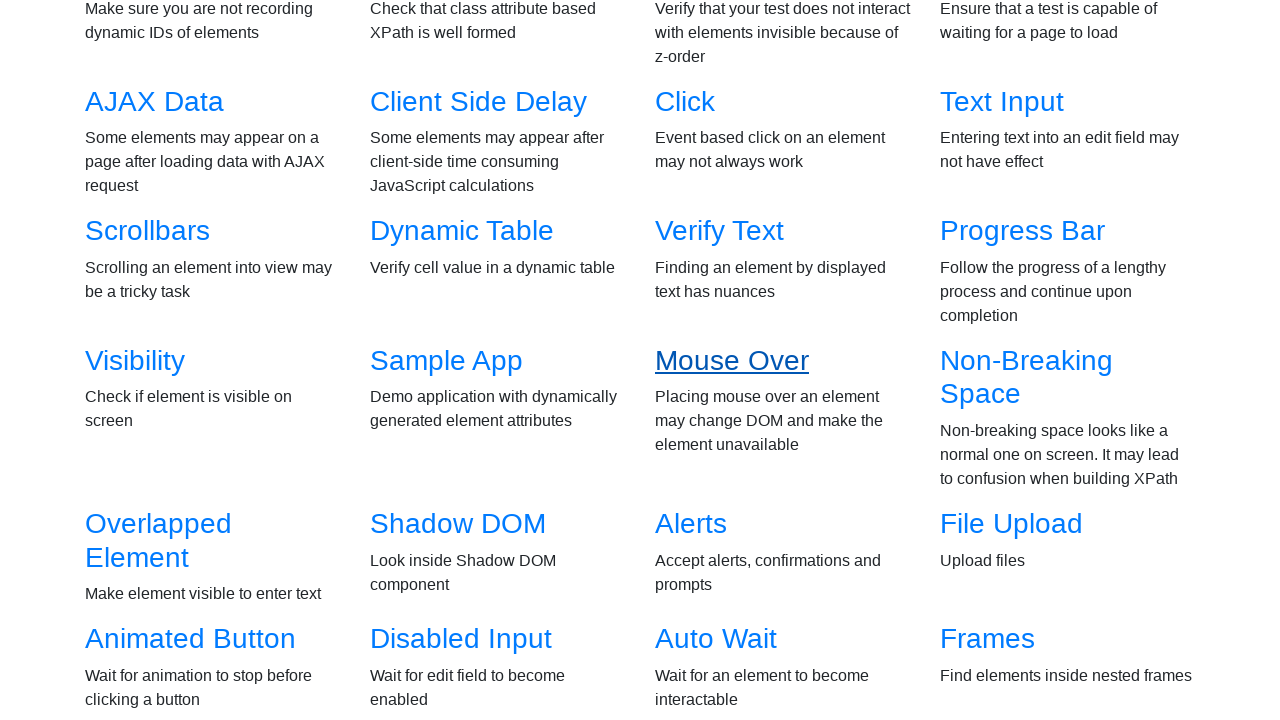

Pressed ArrowDown to navigate context menu
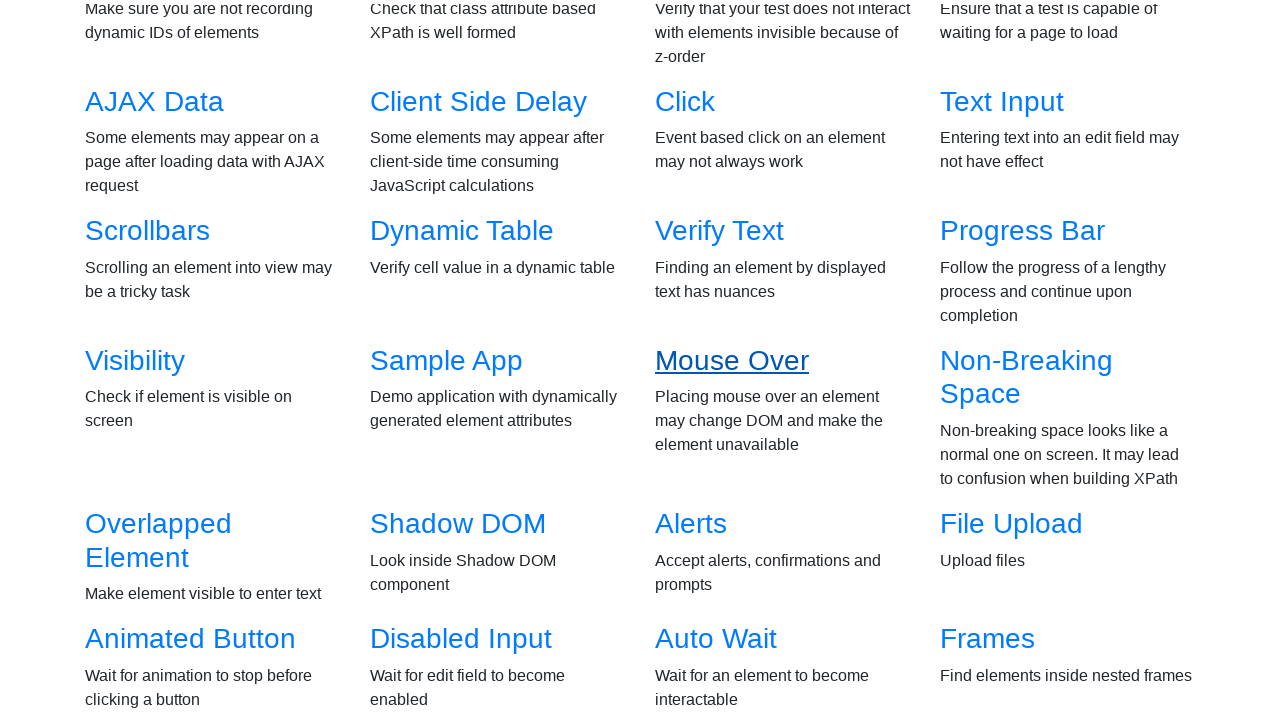

Pressed Enter to select context menu option
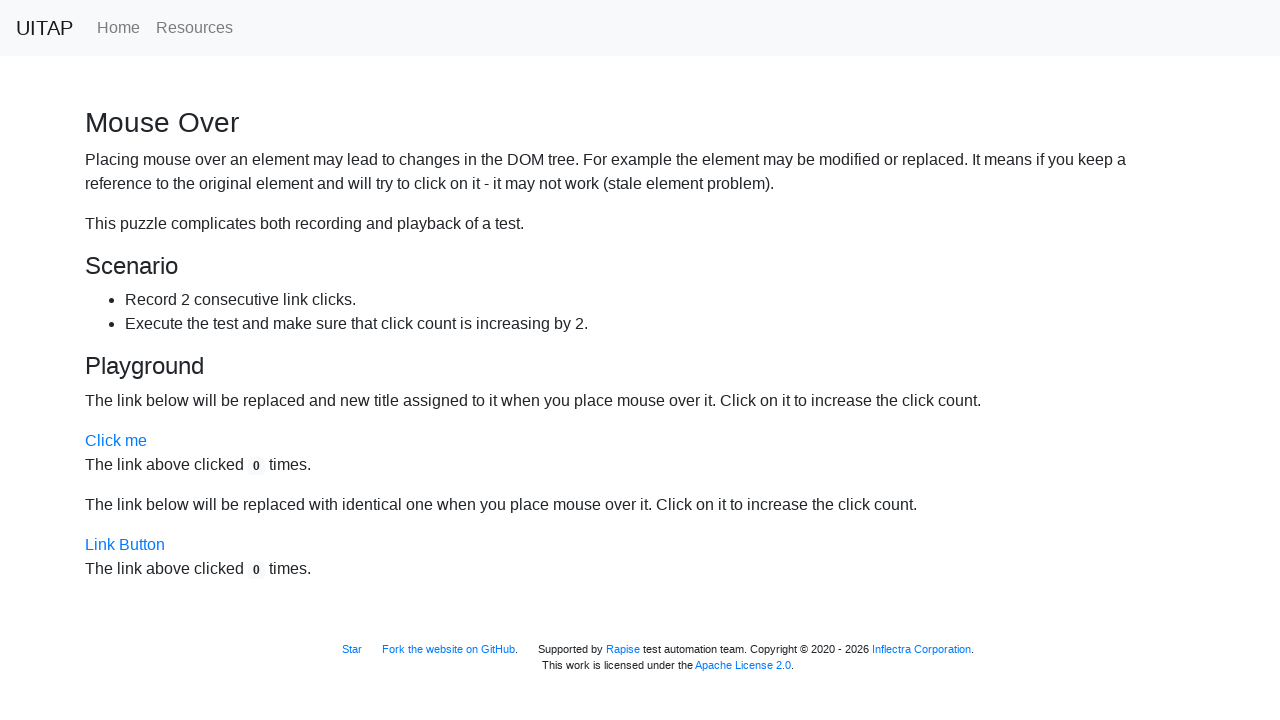

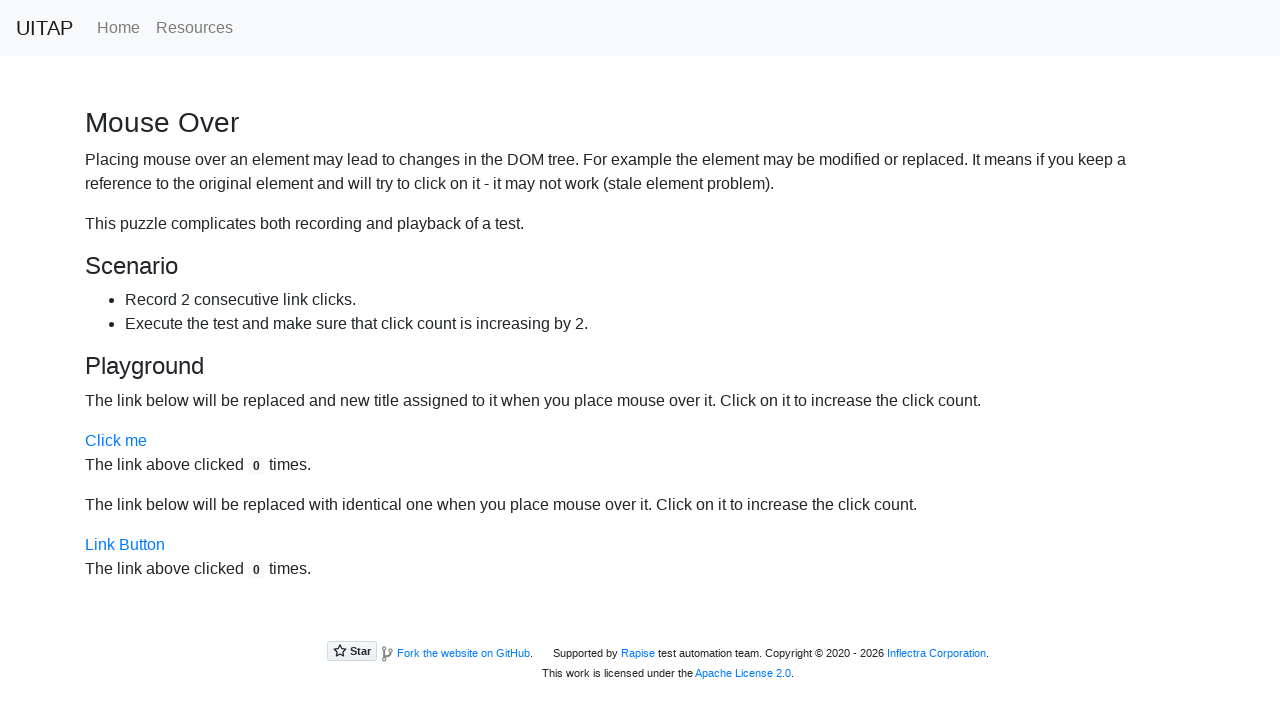